Tests JavaScript confirm dialog handling by clicking a button inside an iframe, accepting the alert, and verifying the result text

Starting URL: https://www.w3schools.com/js/tryit.asp?filename=tryjs_confirm

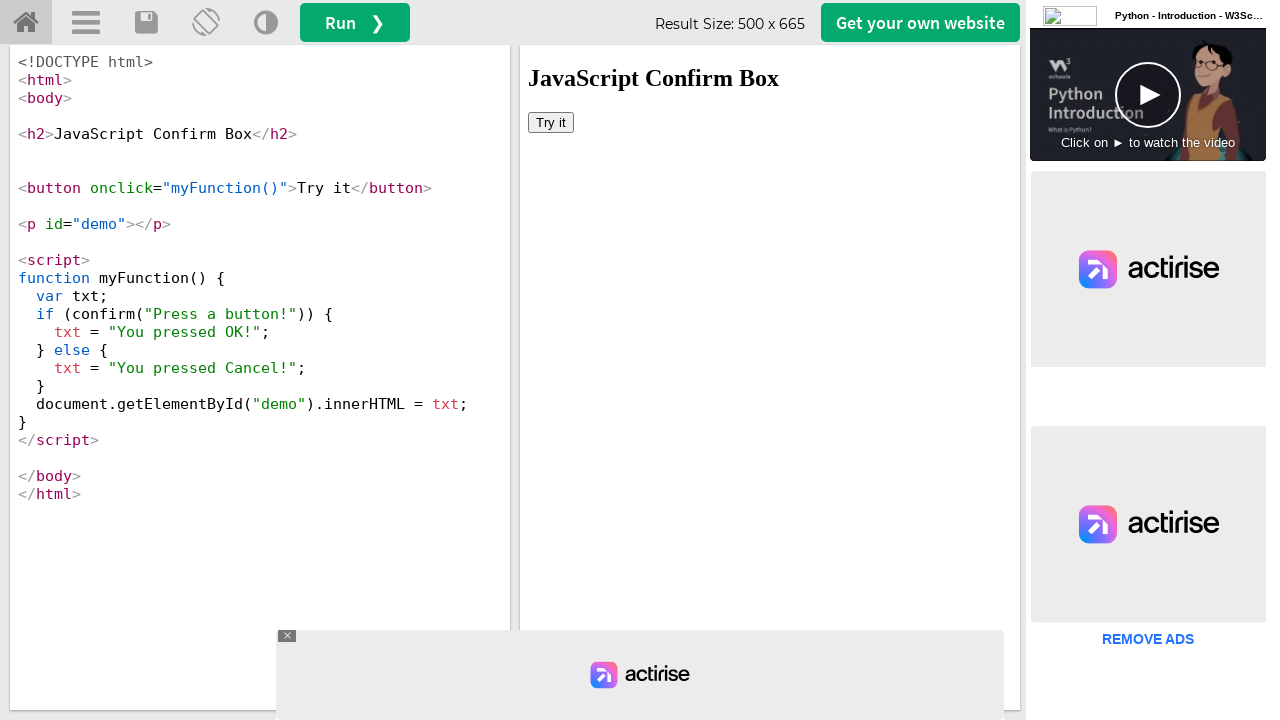

Located iframe#iframeResult for demo content
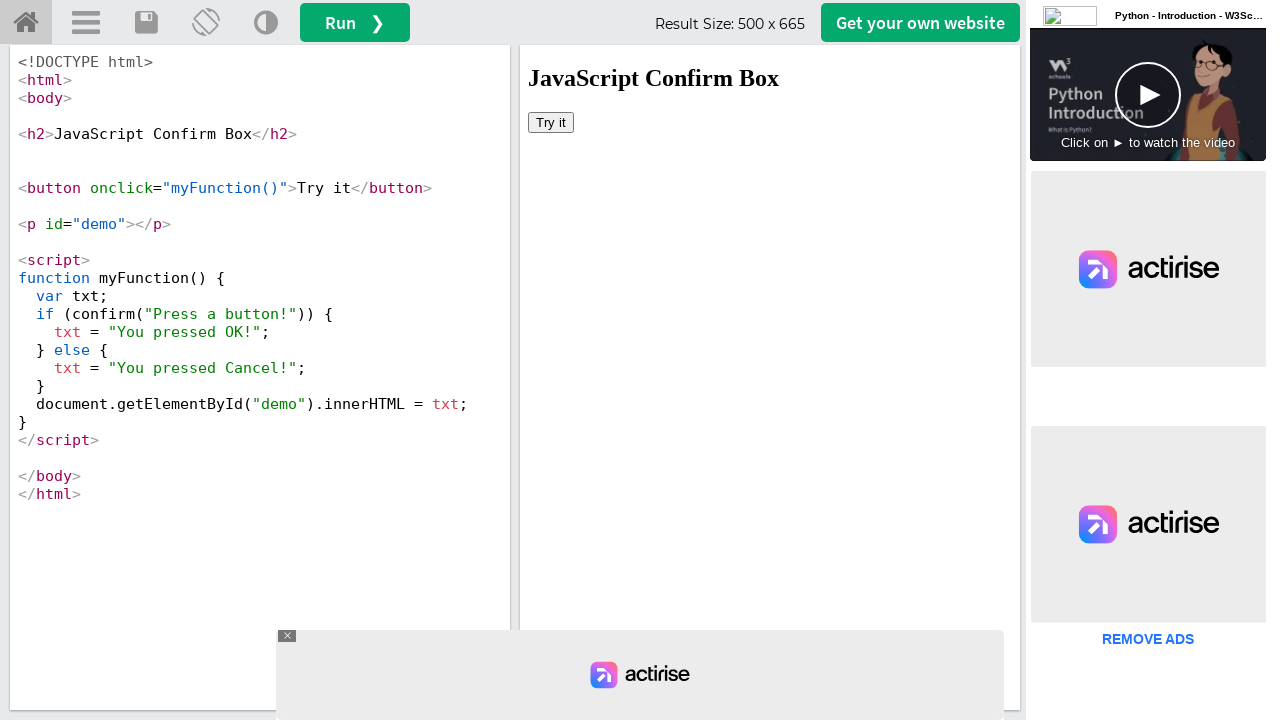

Clicked button to trigger JavaScript confirm dialog at (551, 122) on iframe#iframeResult >> internal:control=enter-frame >> button[onclick='myFunctio
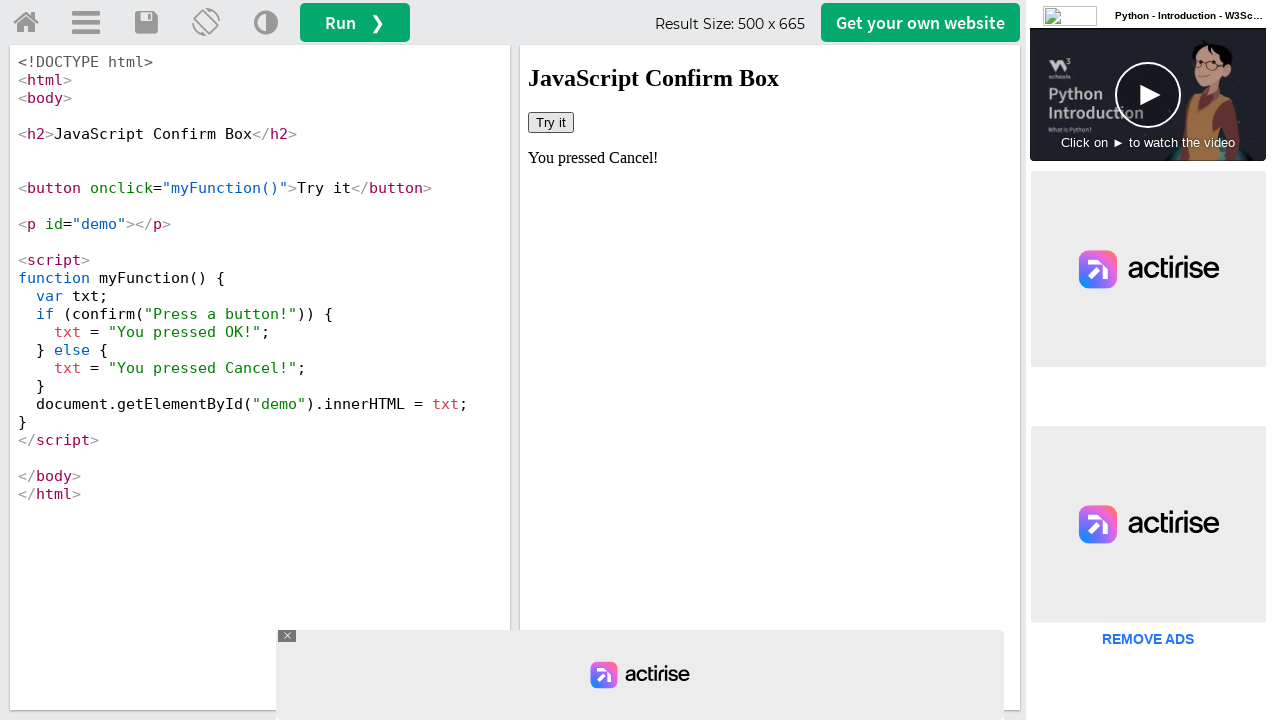

Set up dialog handler to accept confirm dialog
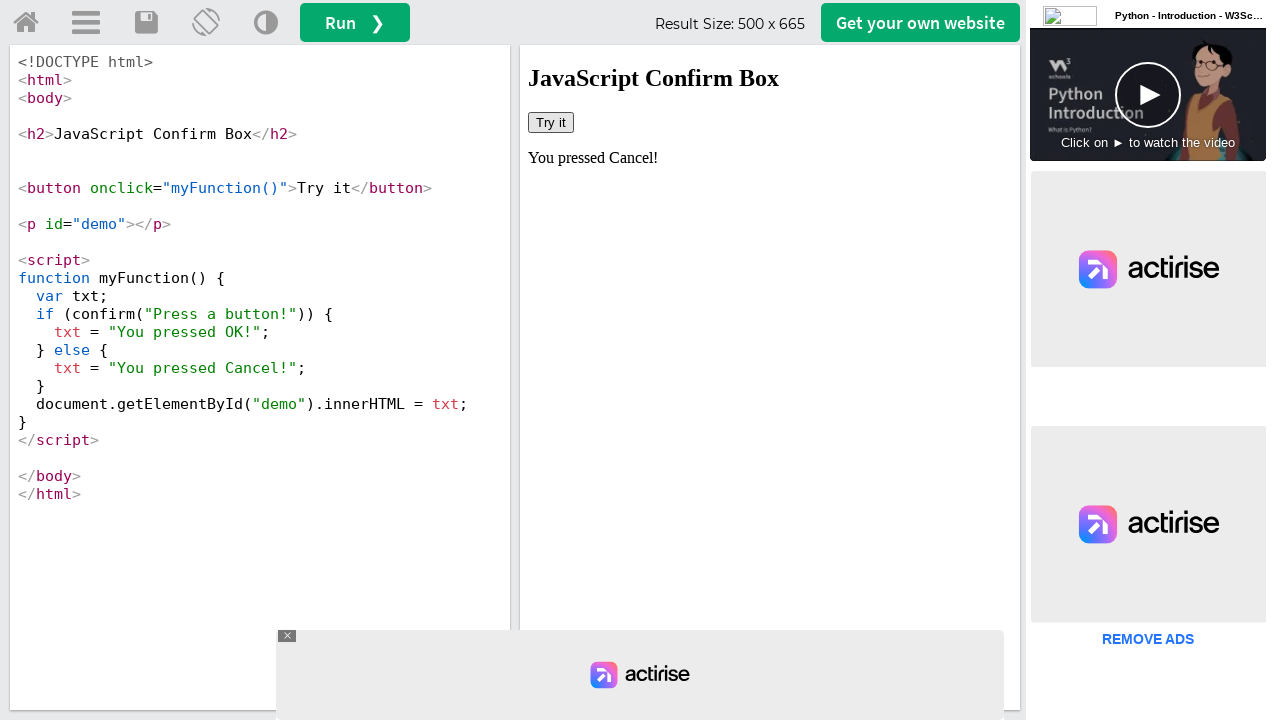

Result text element appeared after accepting confirm dialog
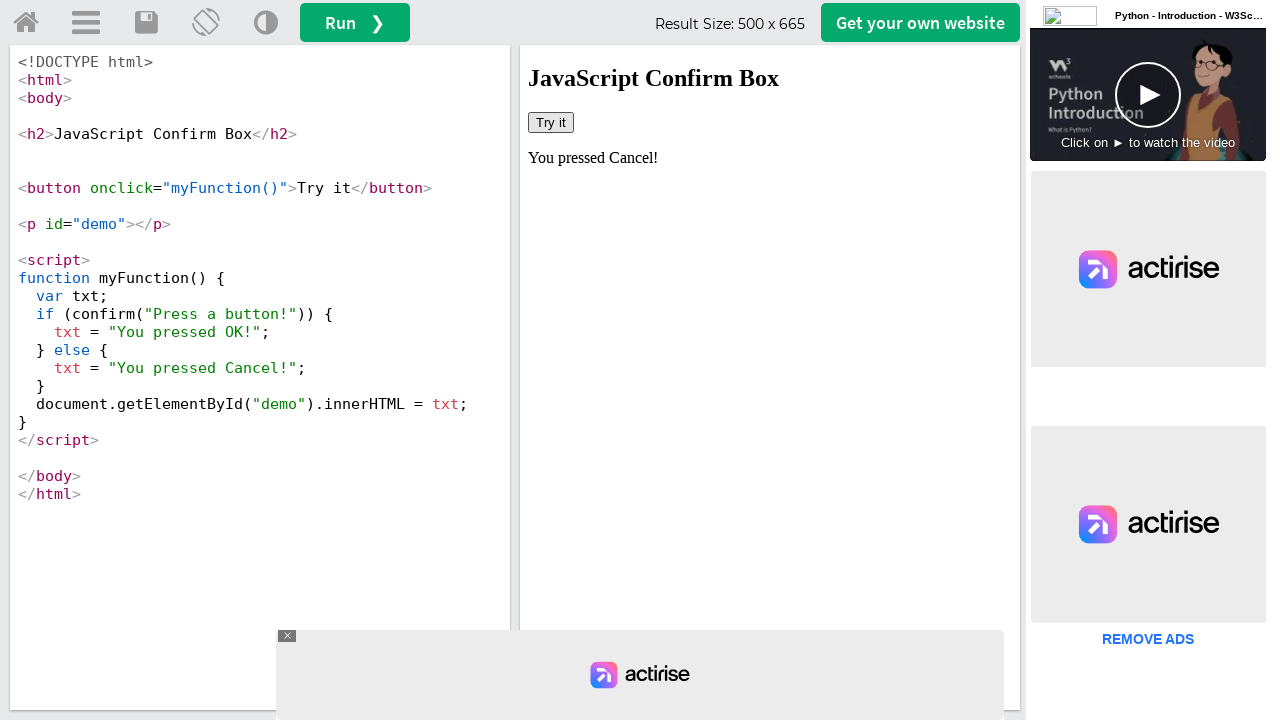

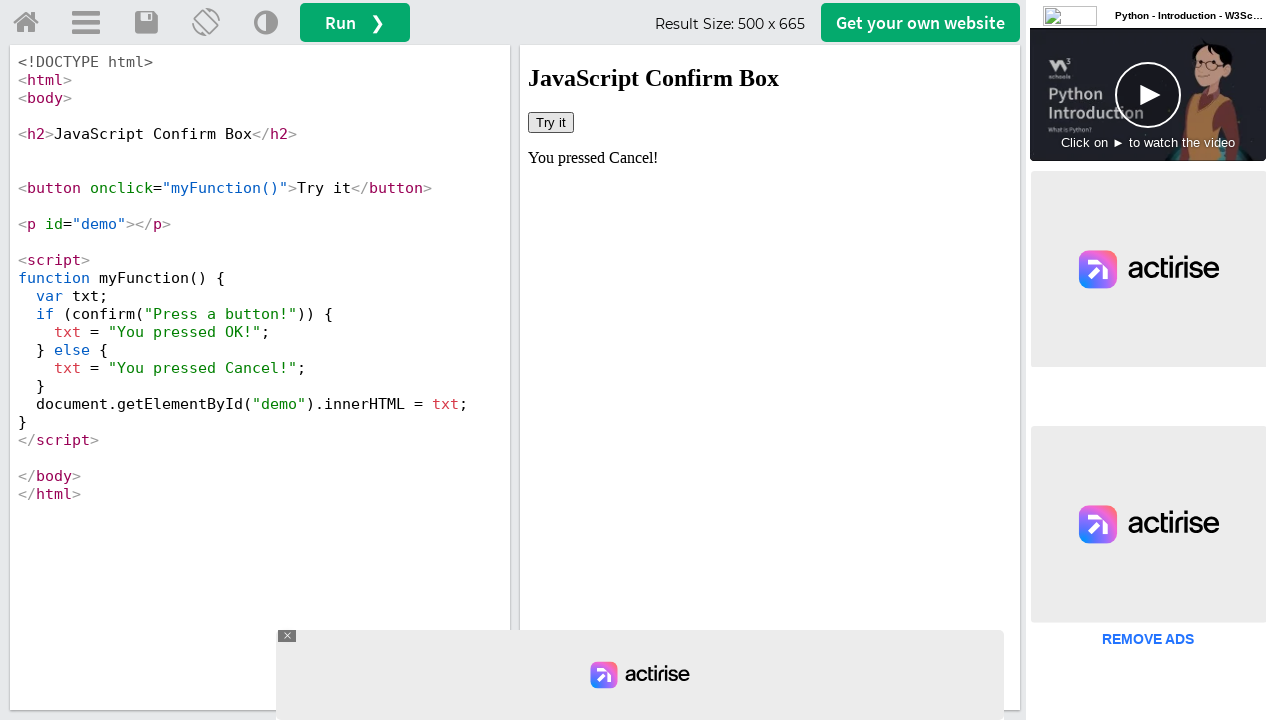